Tests Firefox browser by navigating to the nopCommerce demo site

Starting URL: https://demo.nopcommerce.com/

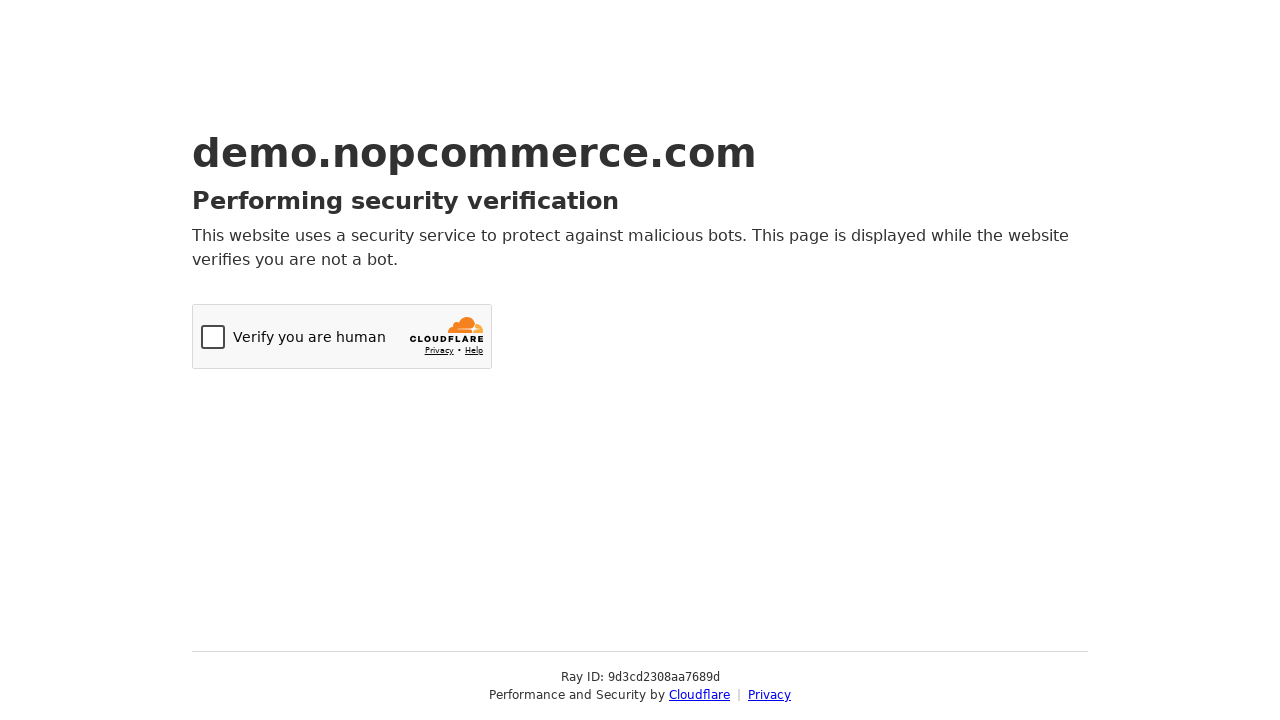

nopCommerce demo site loaded at https://demo.nopcommerce.com/
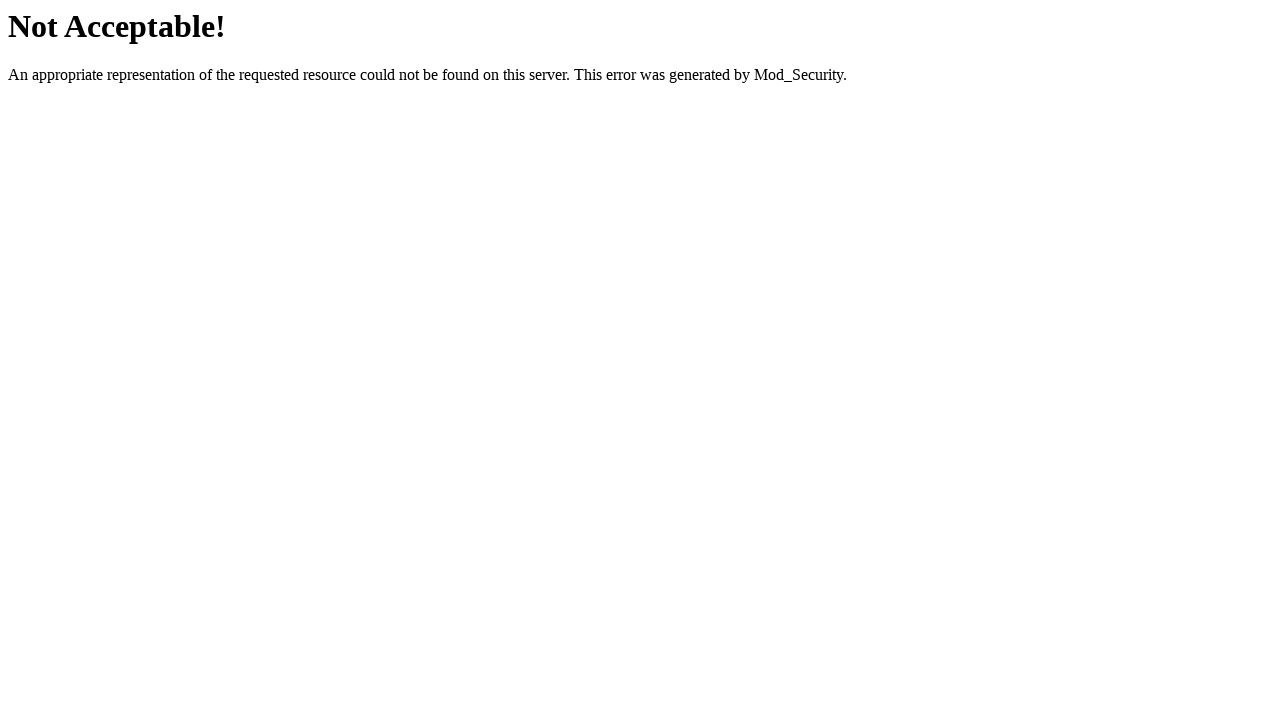

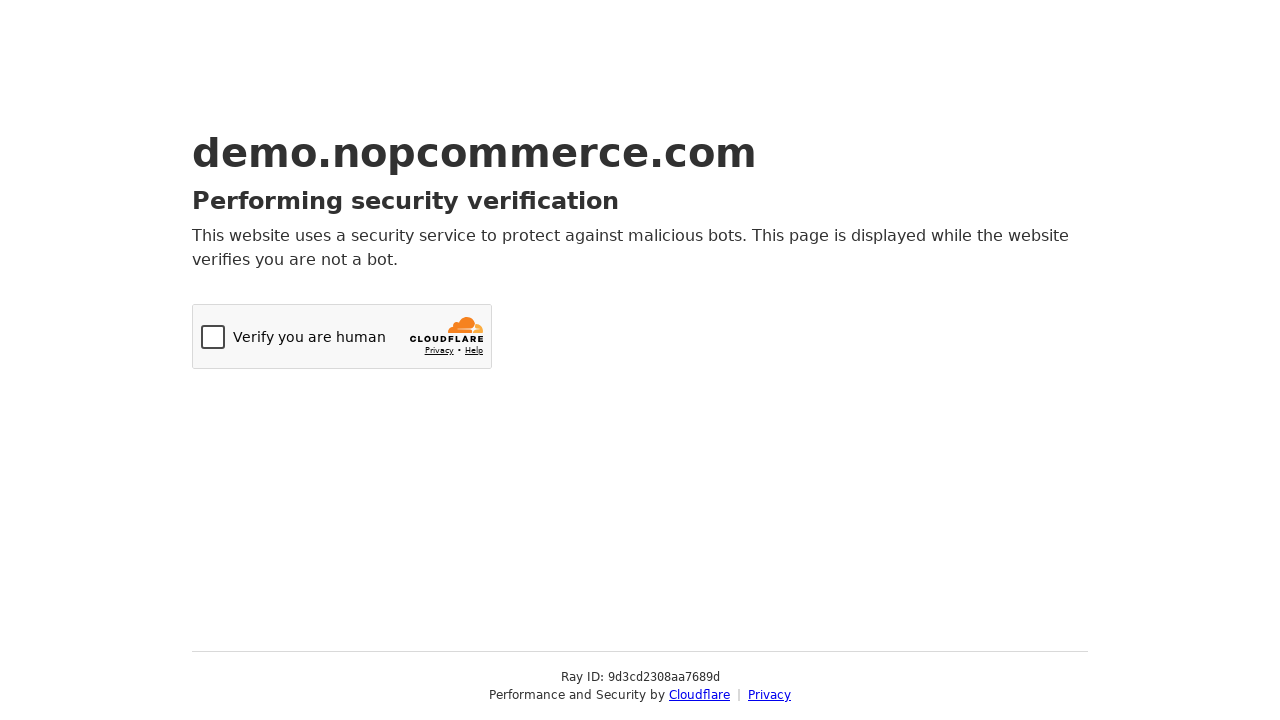